Tests navigation through AJIO's menu by hovering over the MEN section and selecting Jackets & Coats, then applying a filter

Starting URL: https://www.ajio.com/

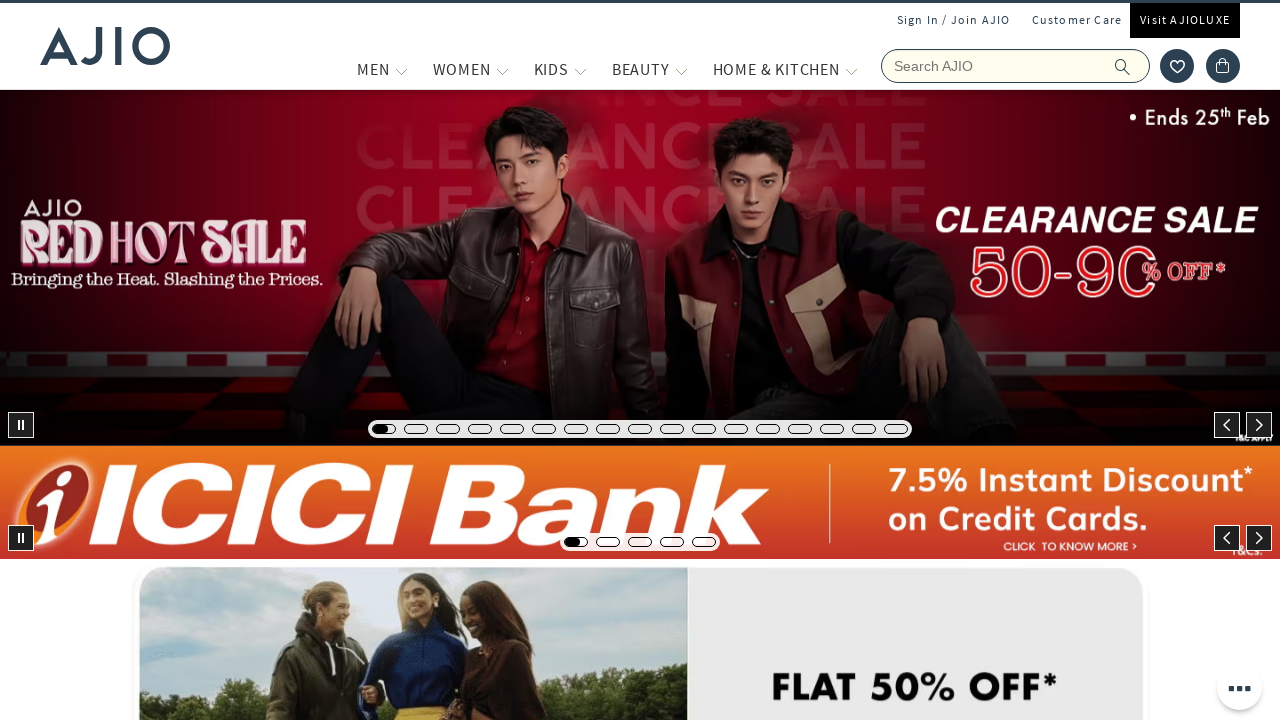

Hovered over MEN menu section at (373, 69) on xpath=//span[text()='MEN']
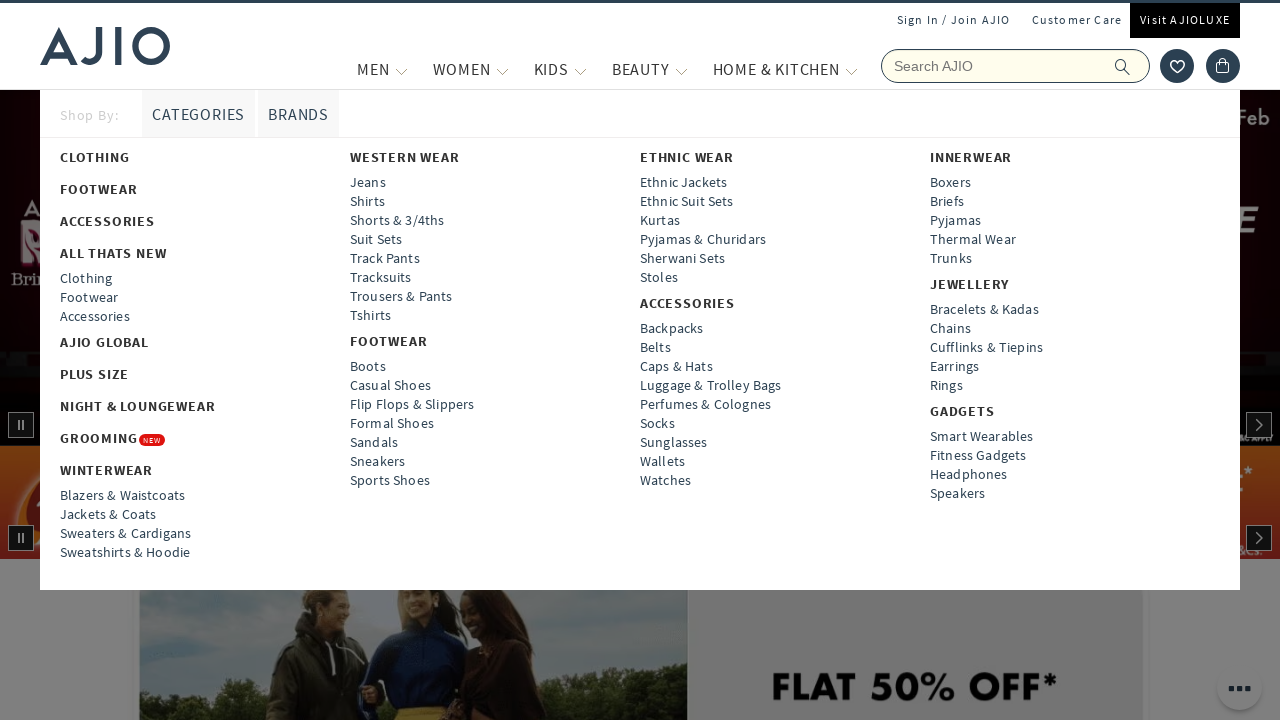

Clicked on Jackets & Coats option from MEN dropdown at (108, 514) on text=Jackets & Coats
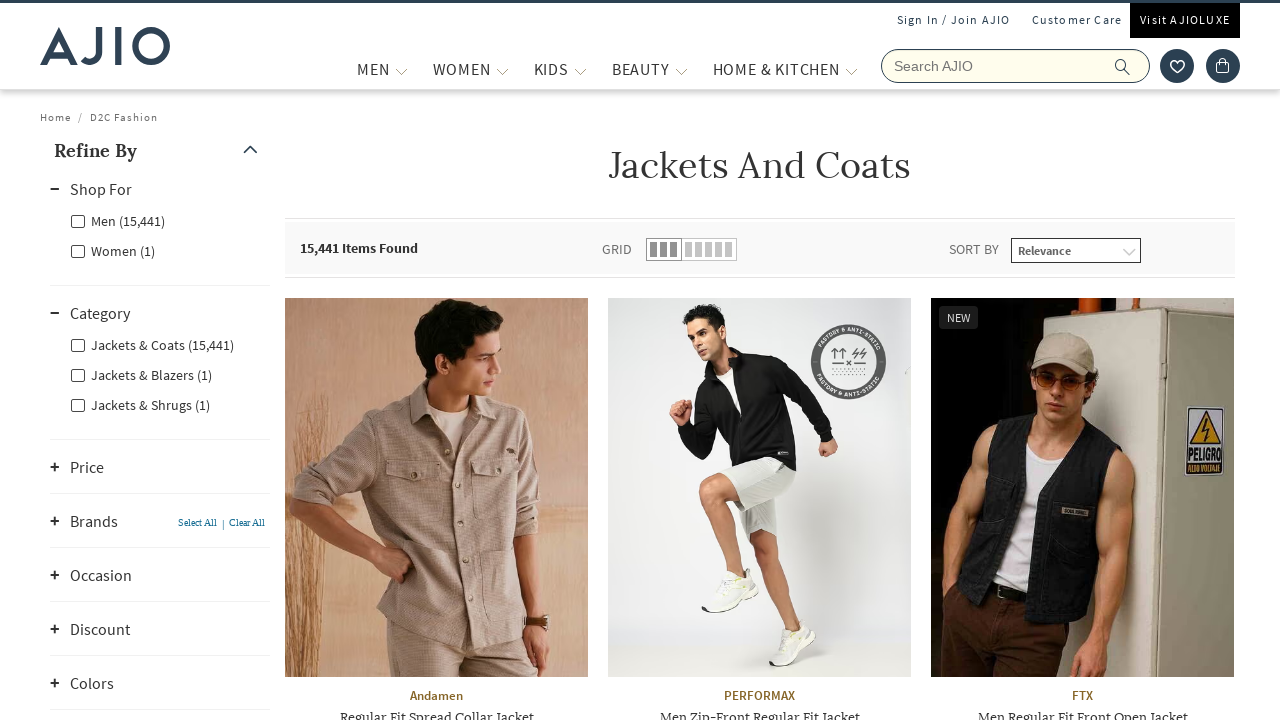

Applied a filter facet checkbox at (118, 220) on xpath=//label[contains(@class,'facet')]
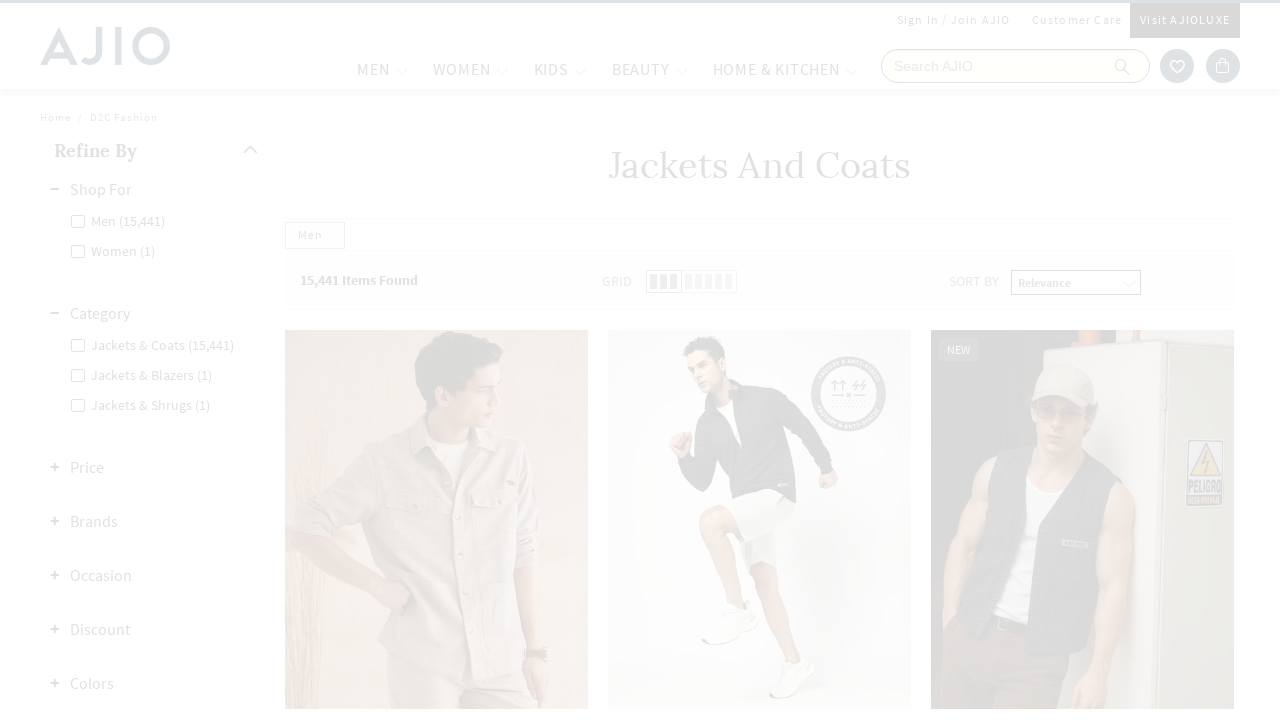

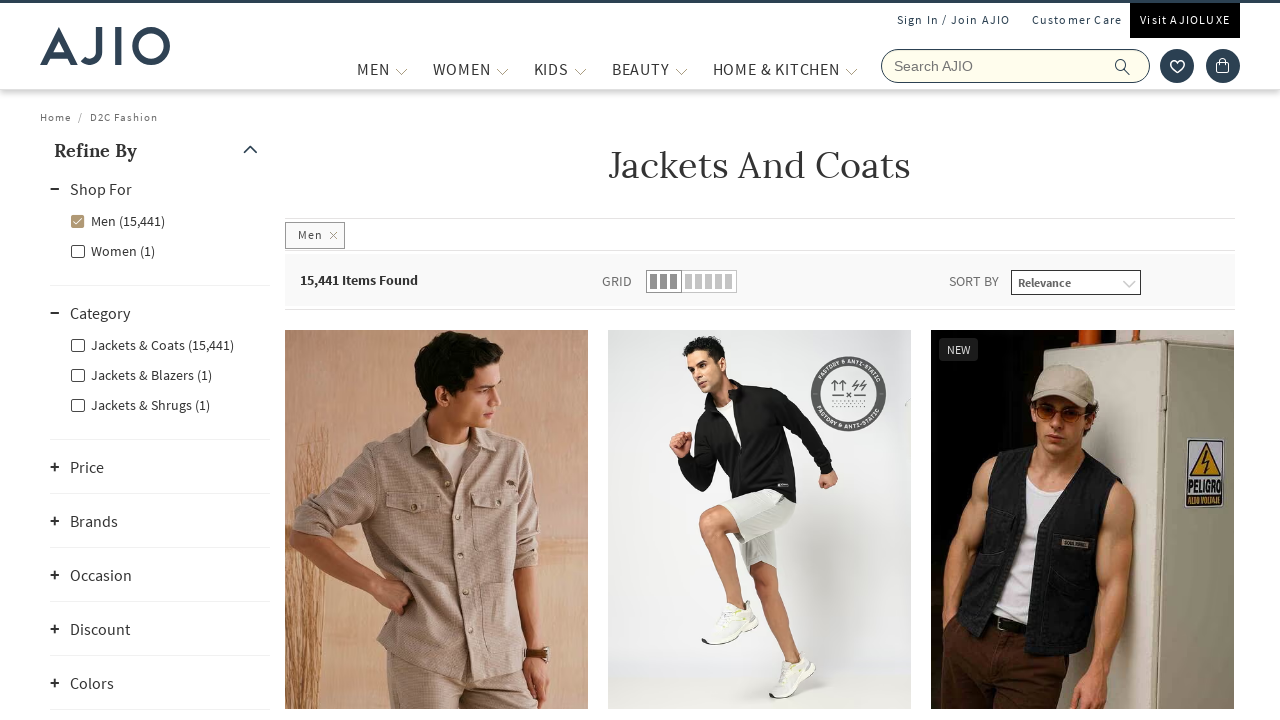